Tests accepting a JavaScript alert by clicking the first button, accepting the alert, and verifying the result message displays success text

Starting URL: https://the-internet.herokuapp.com/javascript_alerts

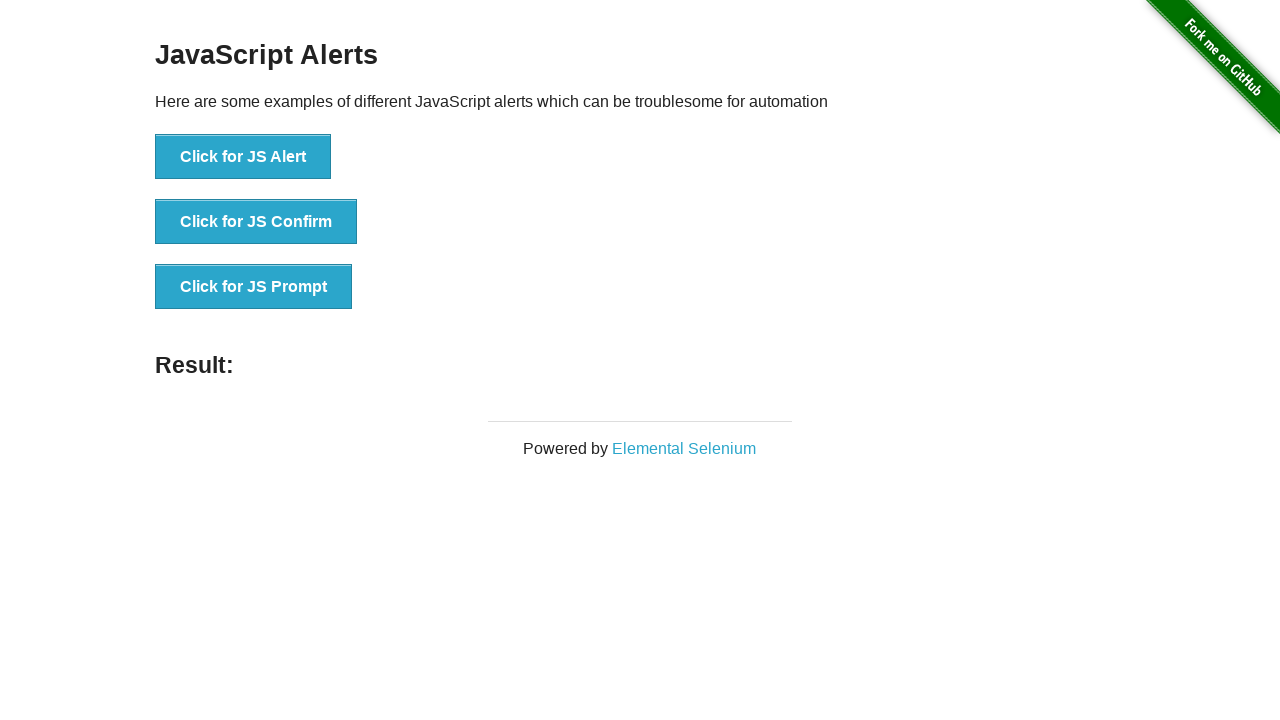

Clicked the 'Click for JS Alert' button at (243, 157) on xpath=//button[text()='Click for JS Alert']
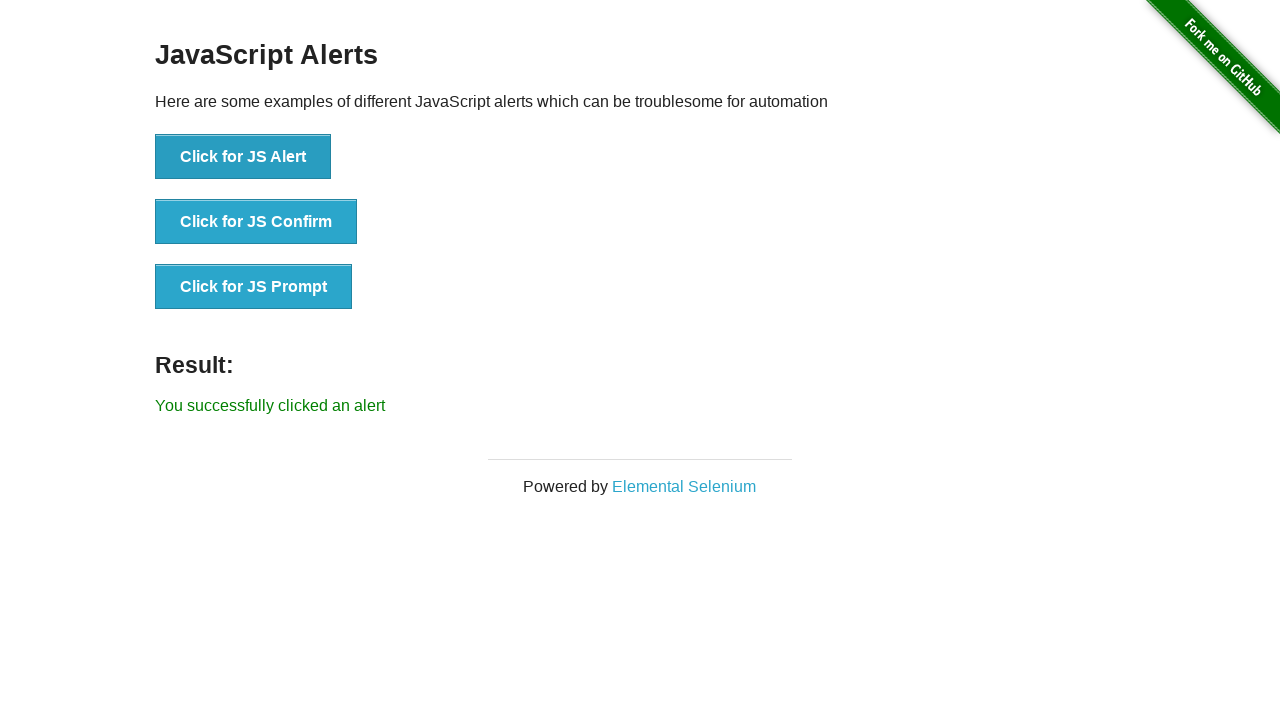

Set up dialog handler to accept alerts
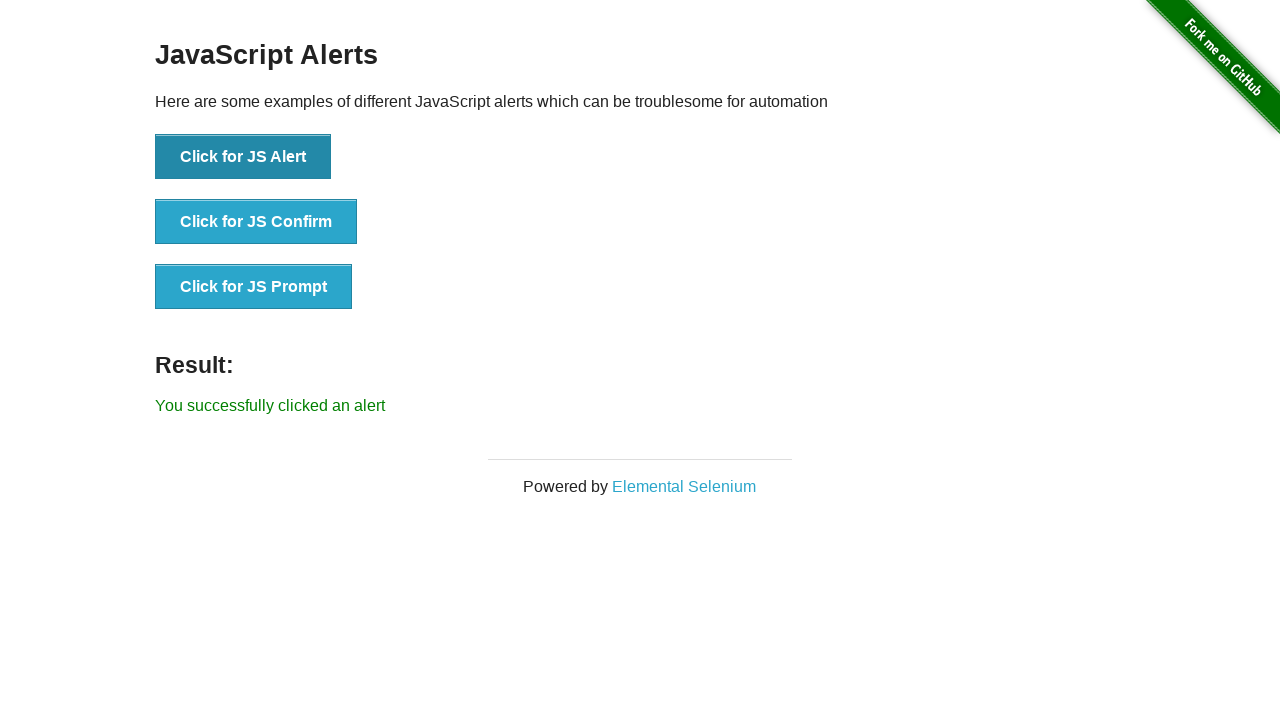

Clicked the 'Click for JS Alert' button to trigger alert at (243, 157) on xpath=//button[text()='Click for JS Alert']
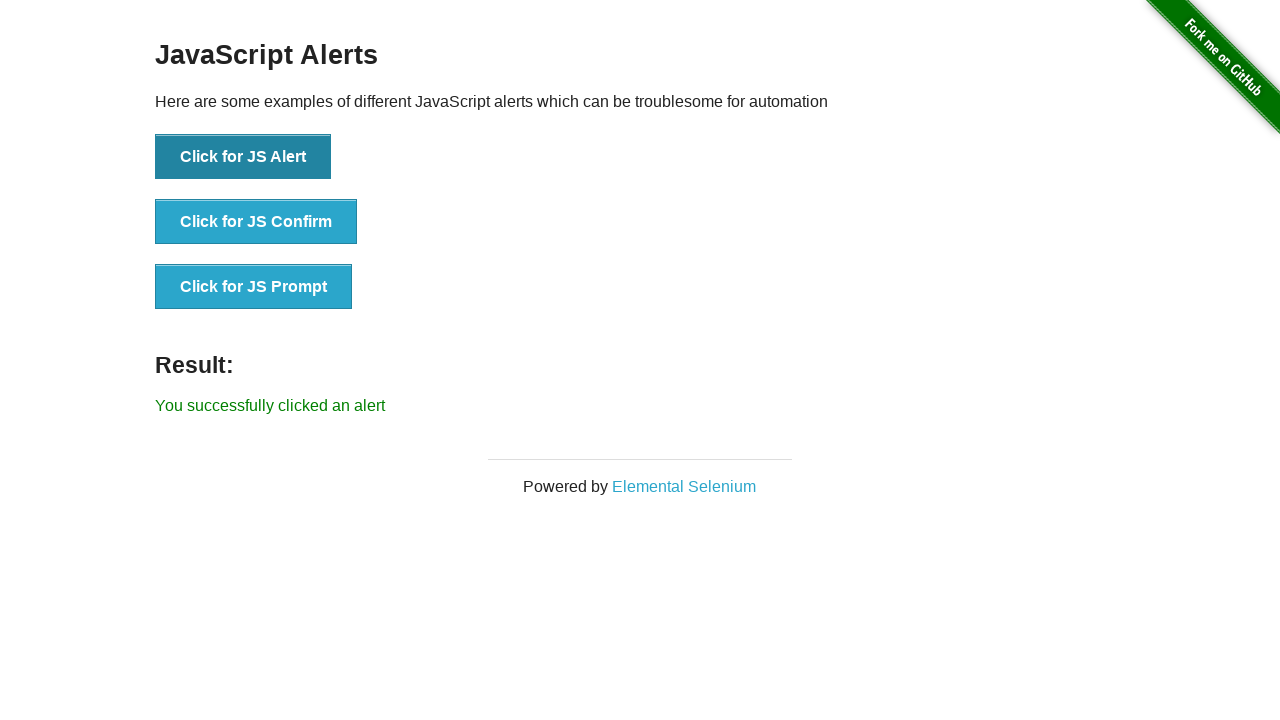

Result message element loaded after accepting alert
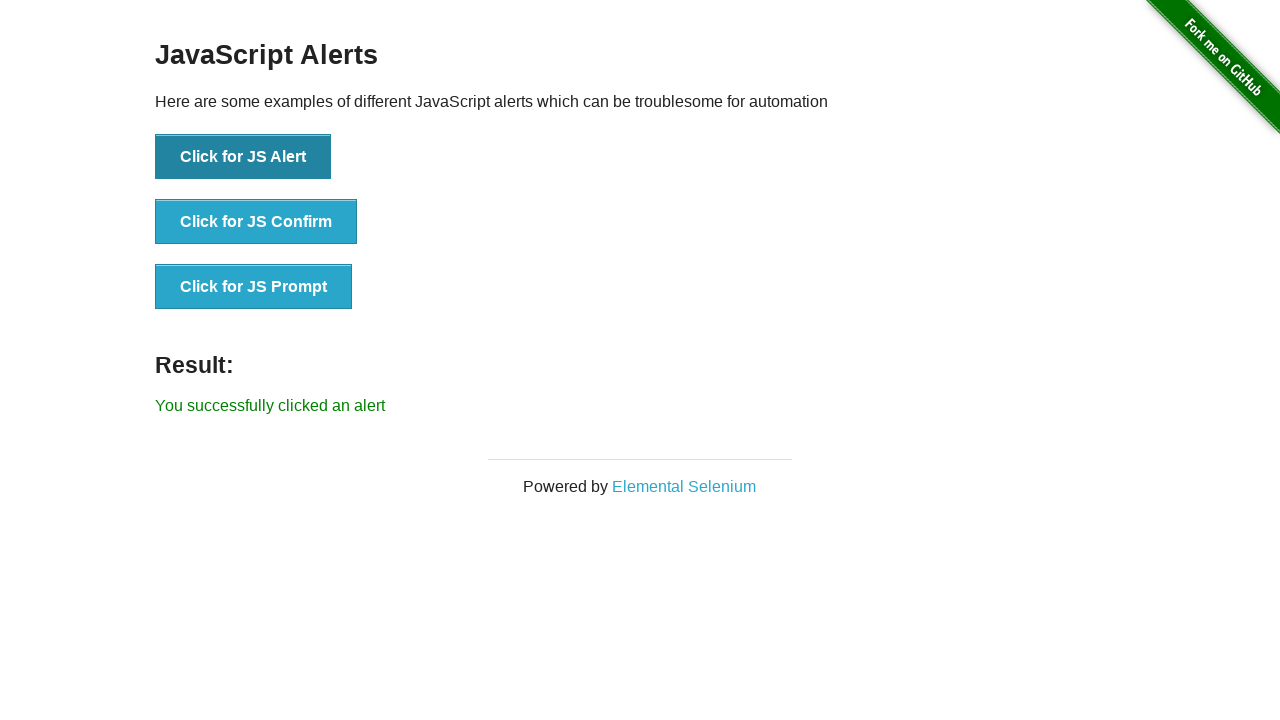

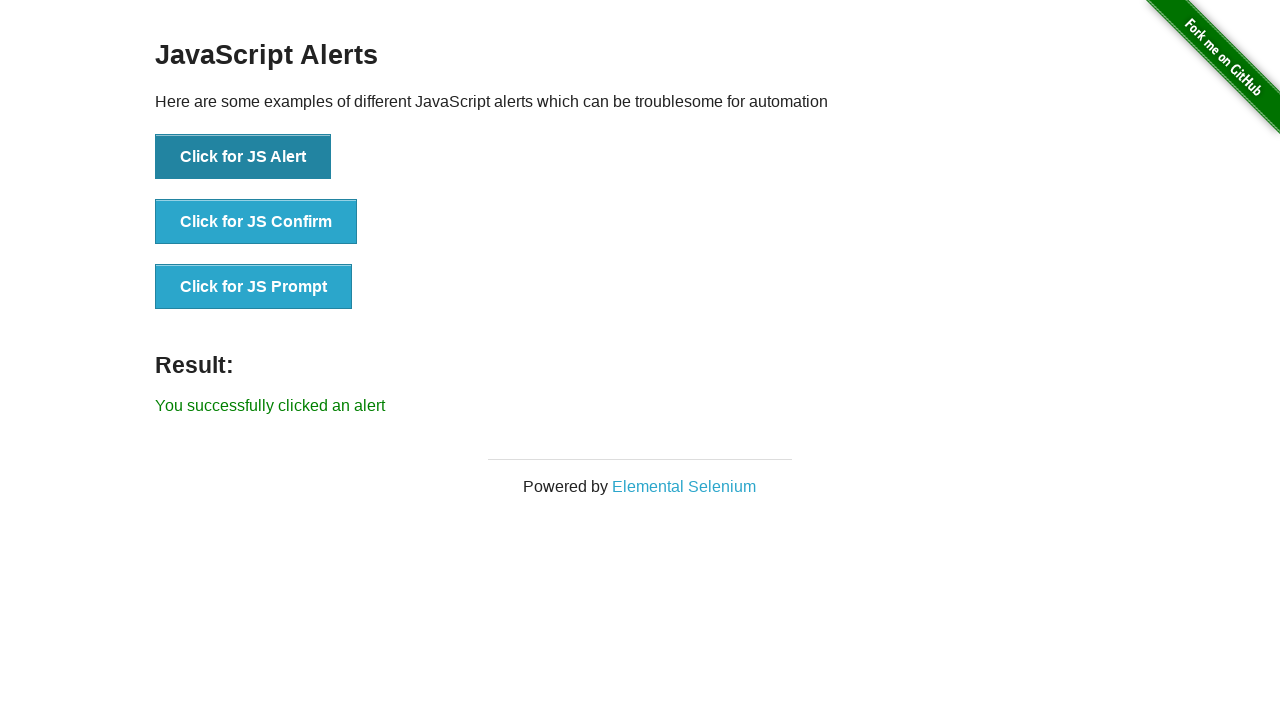